Tests filtering to display only completed items

Starting URL: https://demo.playwright.dev/todomvc

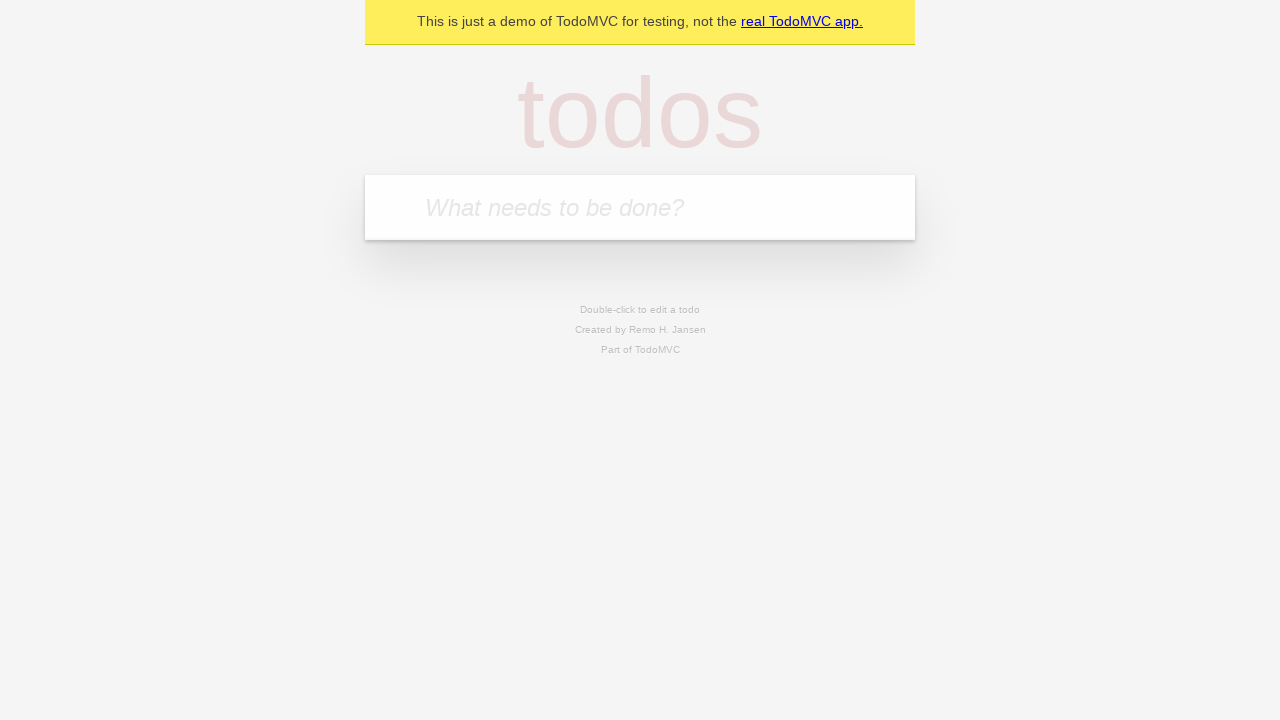

Filled first todo input with 'buy some cheese' on .new-todo
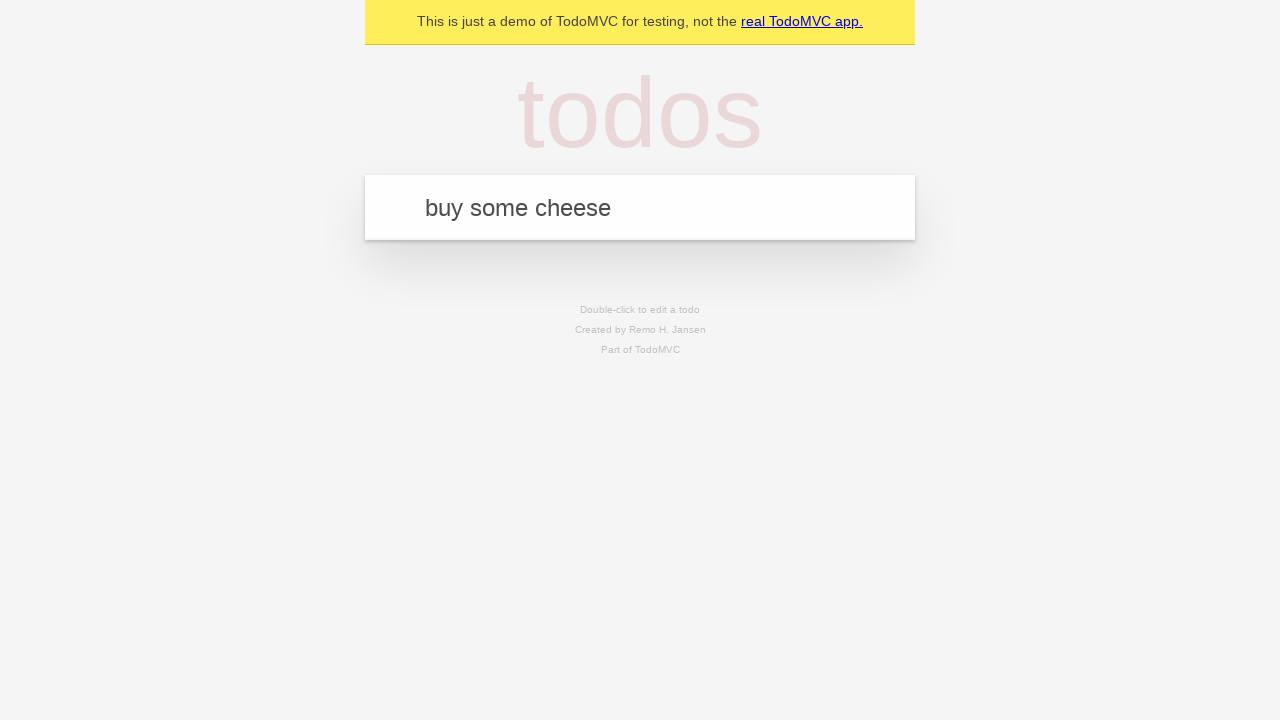

Pressed Enter to create first todo on .new-todo
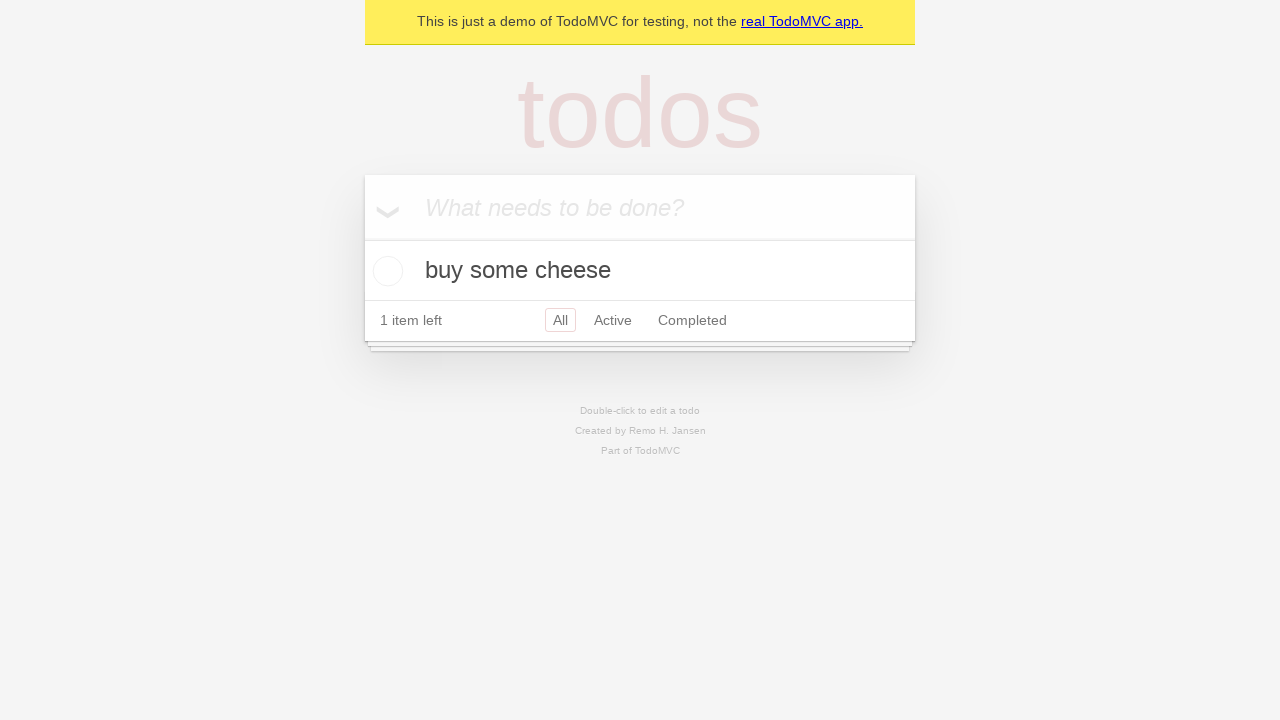

Filled second todo input with 'feed the cat' on .new-todo
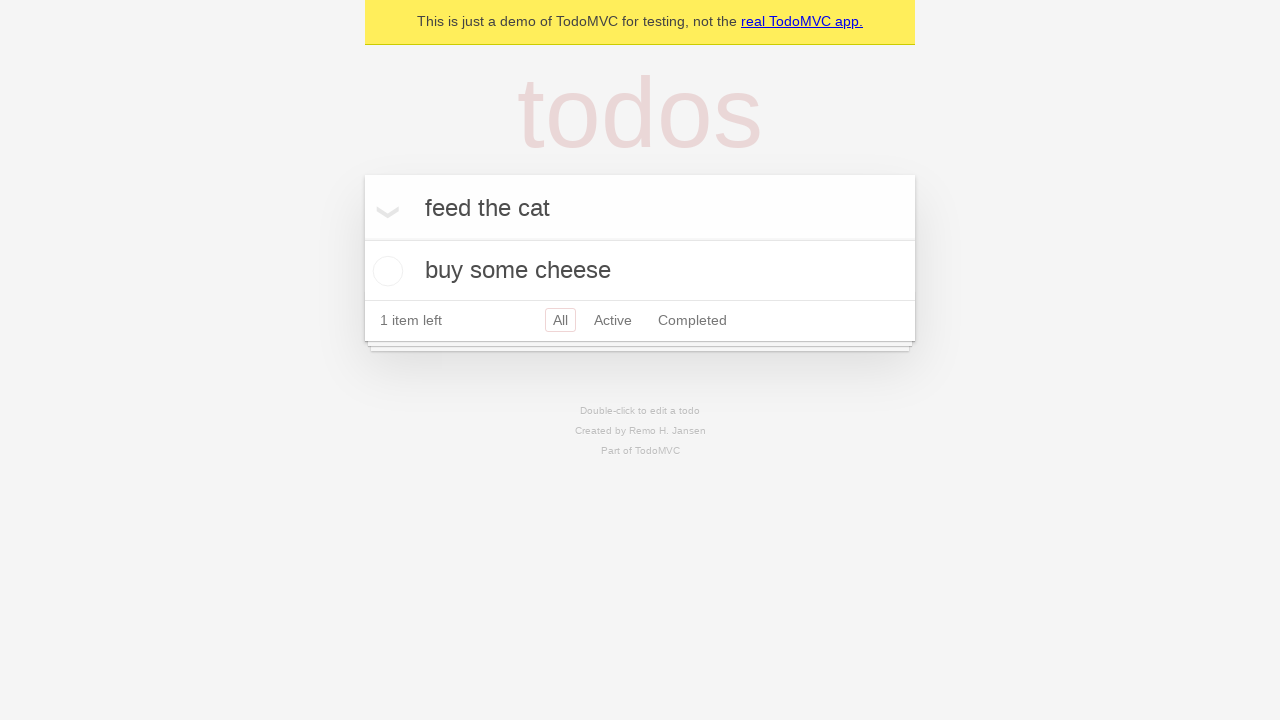

Pressed Enter to create second todo on .new-todo
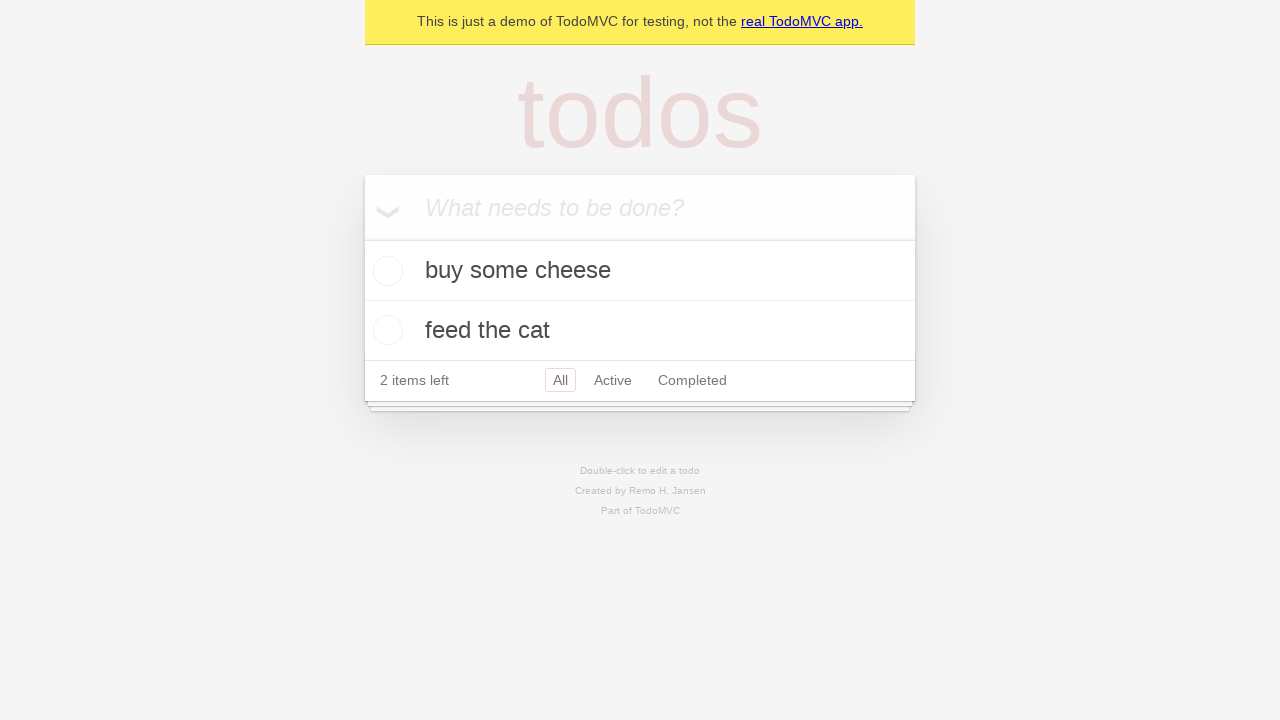

Filled third todo input with 'book a doctors appointment' on .new-todo
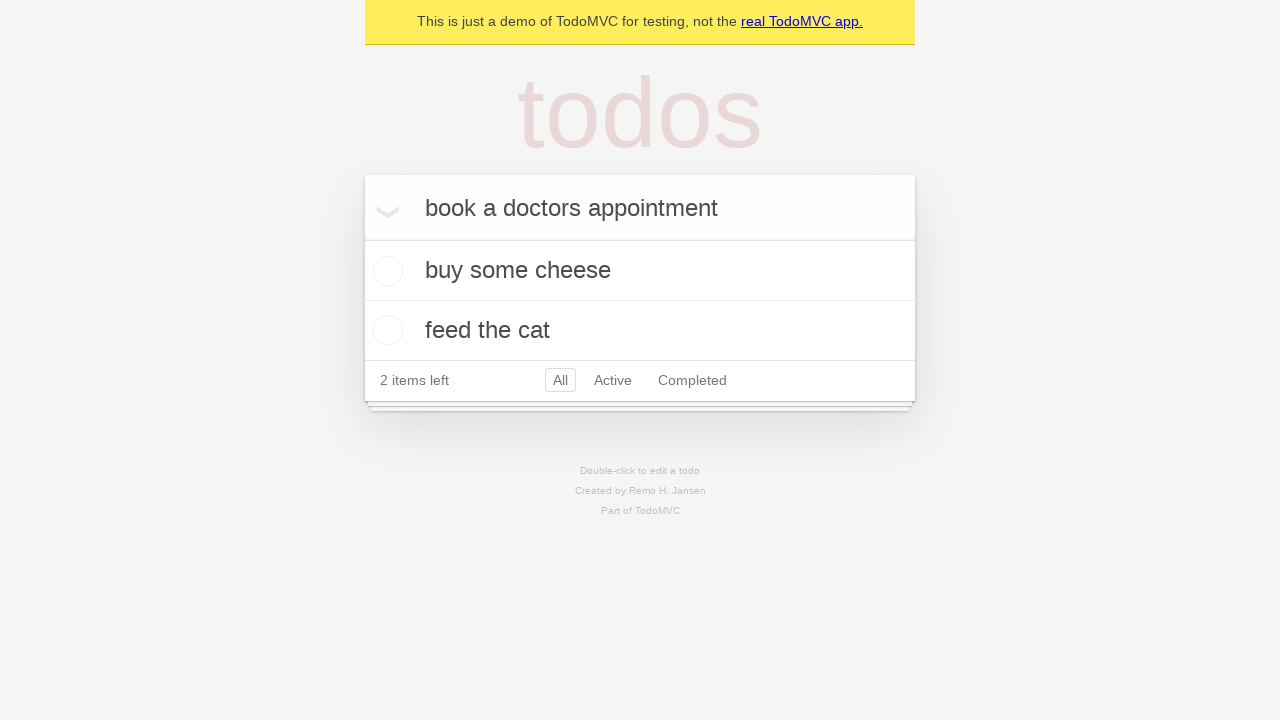

Pressed Enter to create third todo on .new-todo
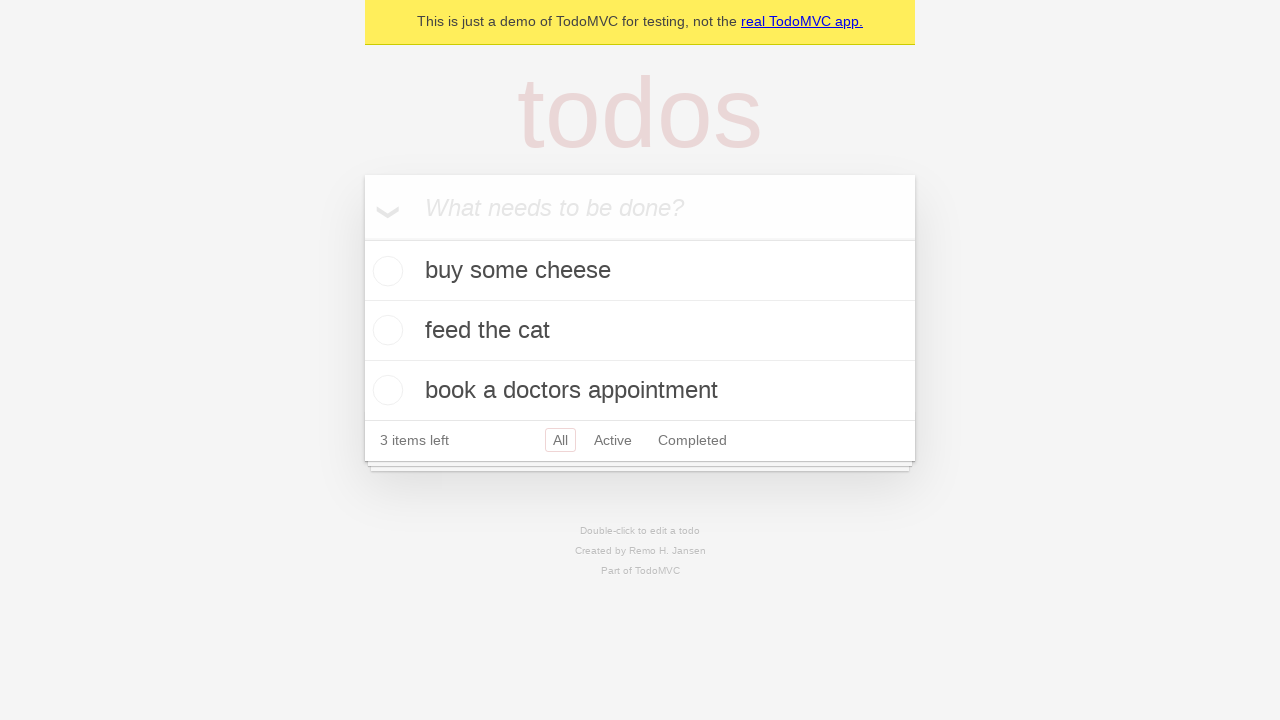

Waited for all three todos to appear in the list
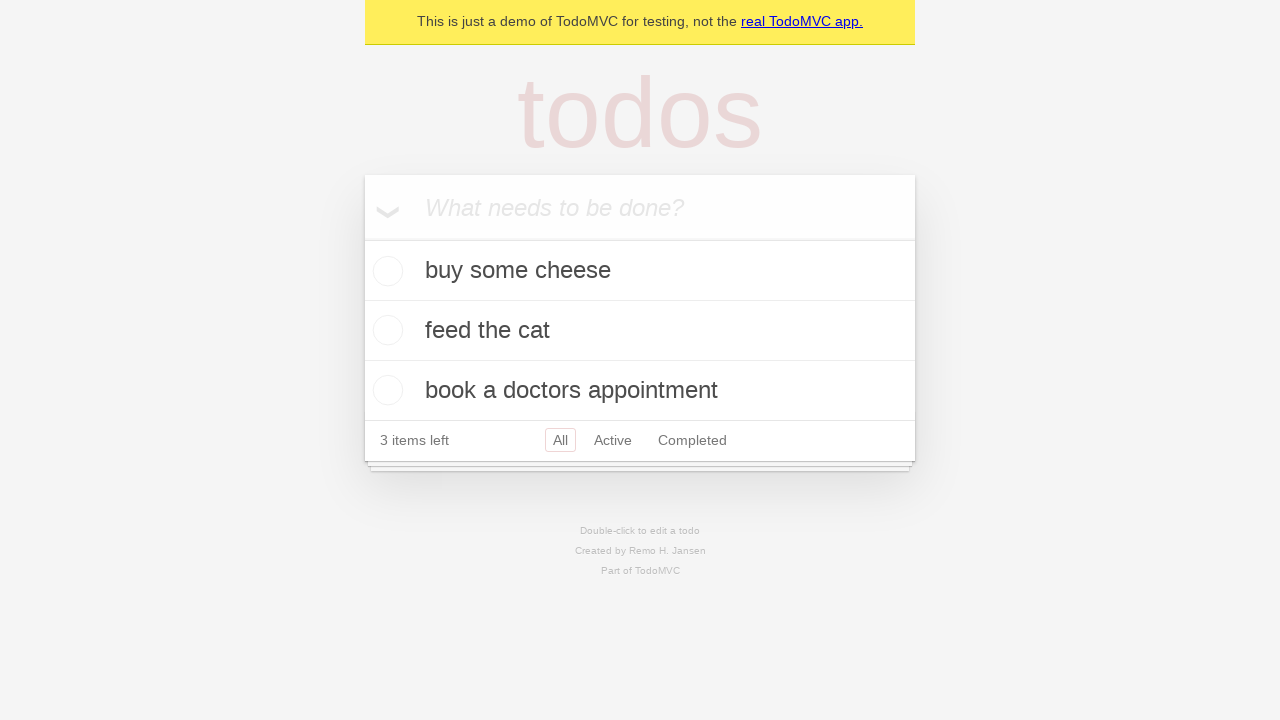

Checked the second todo item as completed at (385, 330) on .todo-list li .toggle >> nth=1
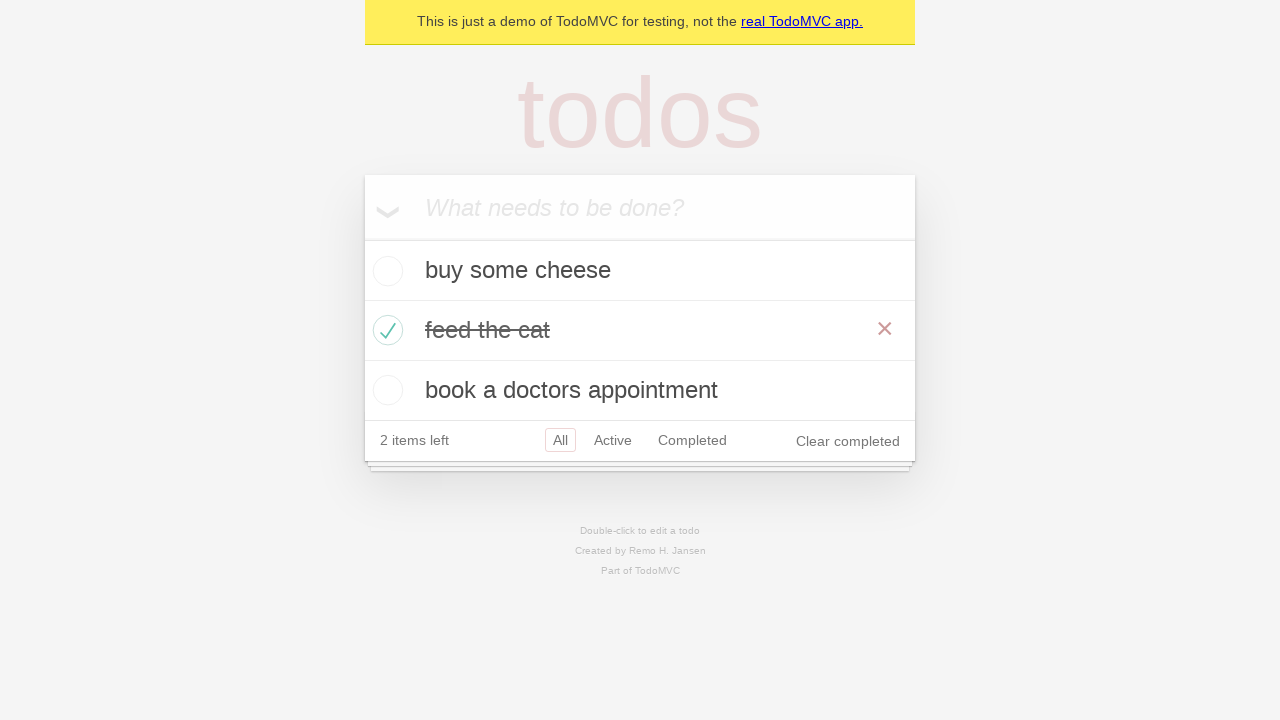

Clicked Completed filter to display only completed items at (692, 440) on .filters >> text=Completed
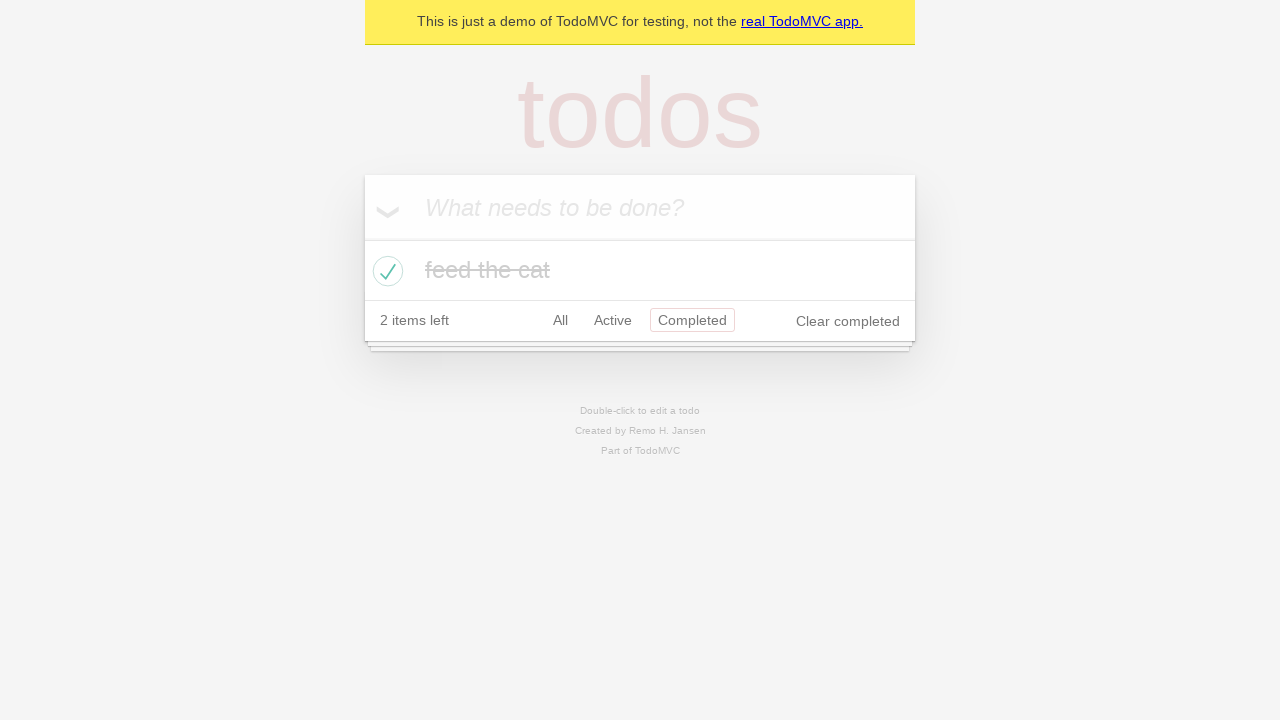

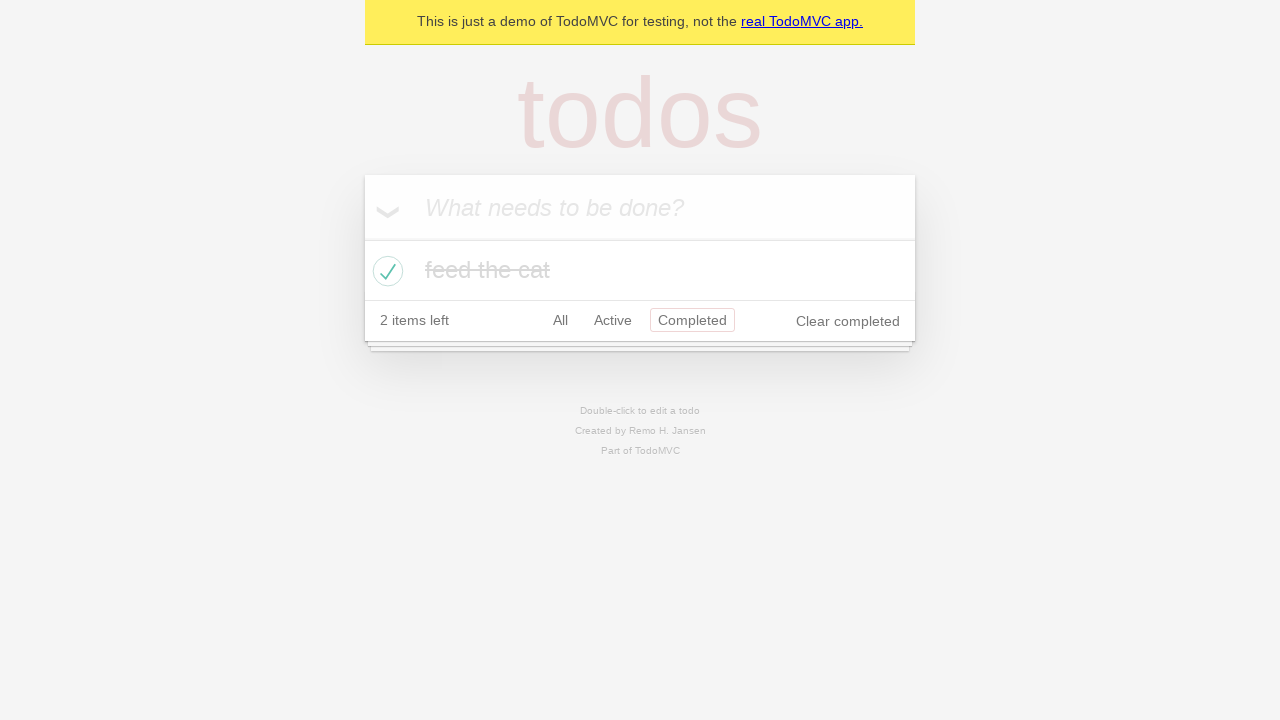